Tests dynamic loading functionality by clicking a Start button and verifying that "Hello World" text appears after loading completes.

Starting URL: https://the-internet.herokuapp.com/dynamic_loading/1

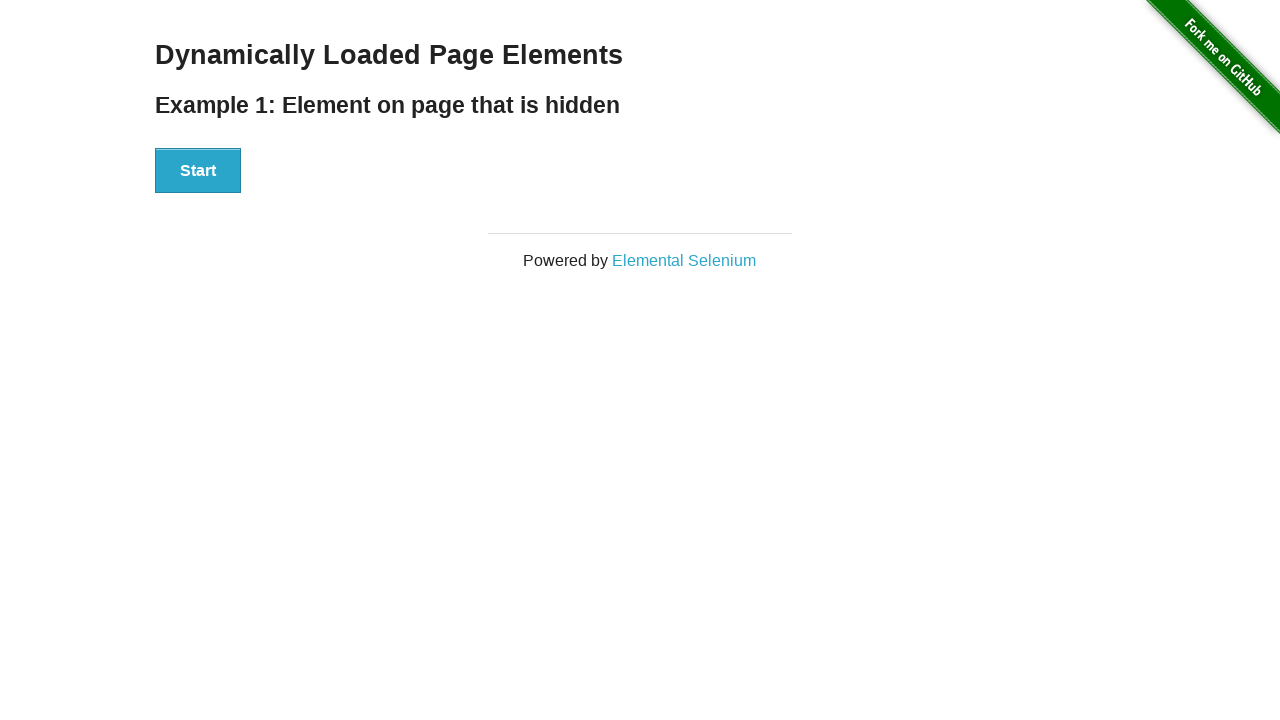

Clicked the Start button to trigger dynamic loading at (198, 171) on xpath=//*[.='Start']
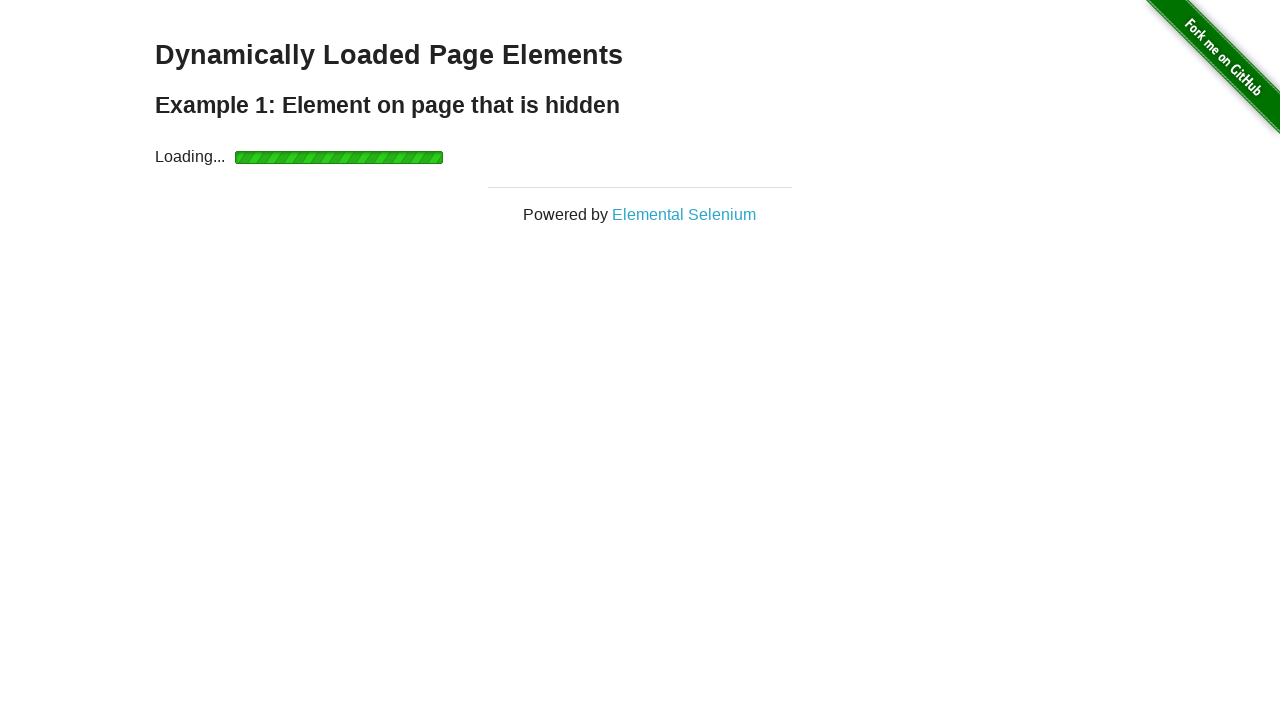

Located the Hello World text element
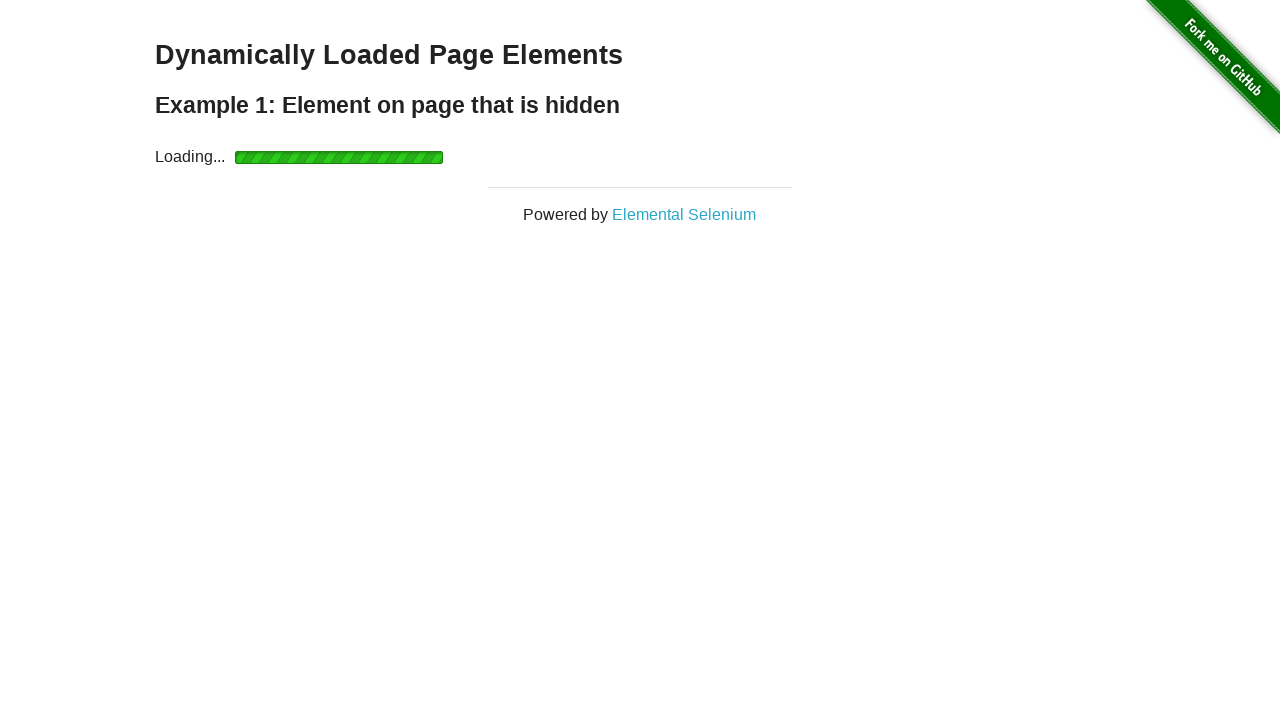

Waited for Hello World text to become visible after loading completed
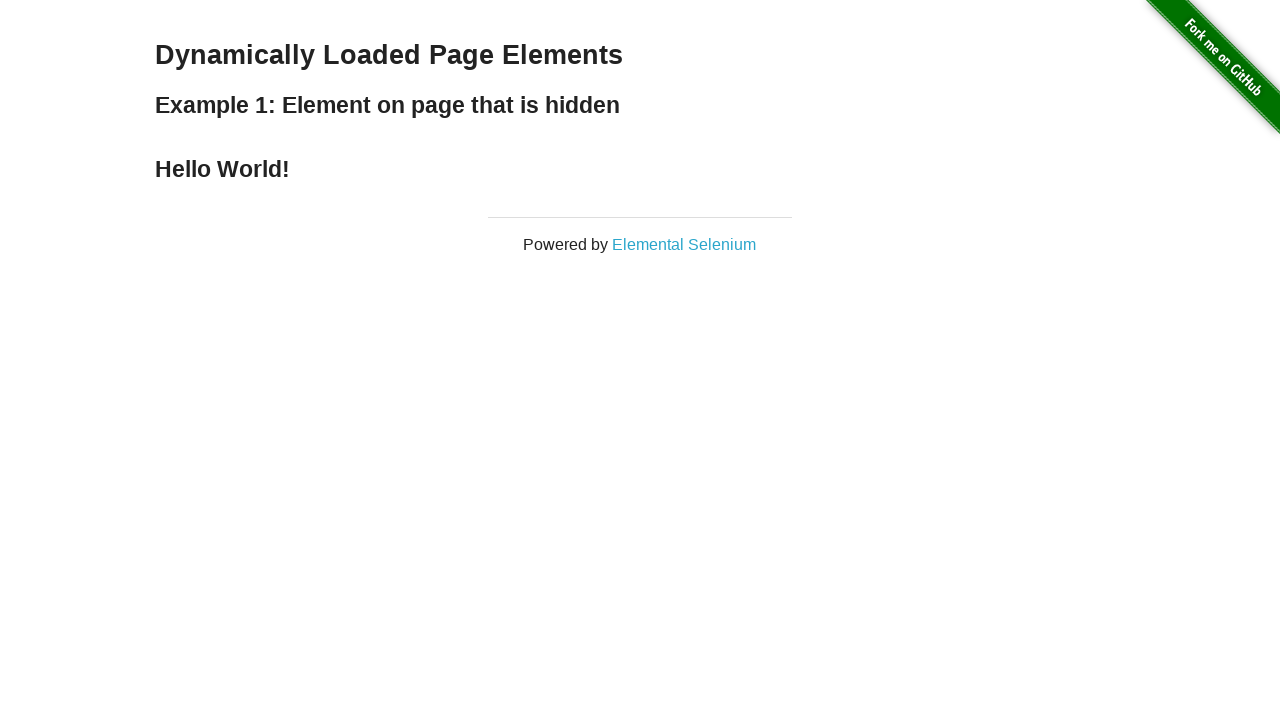

Verified that Hello World text is displayed
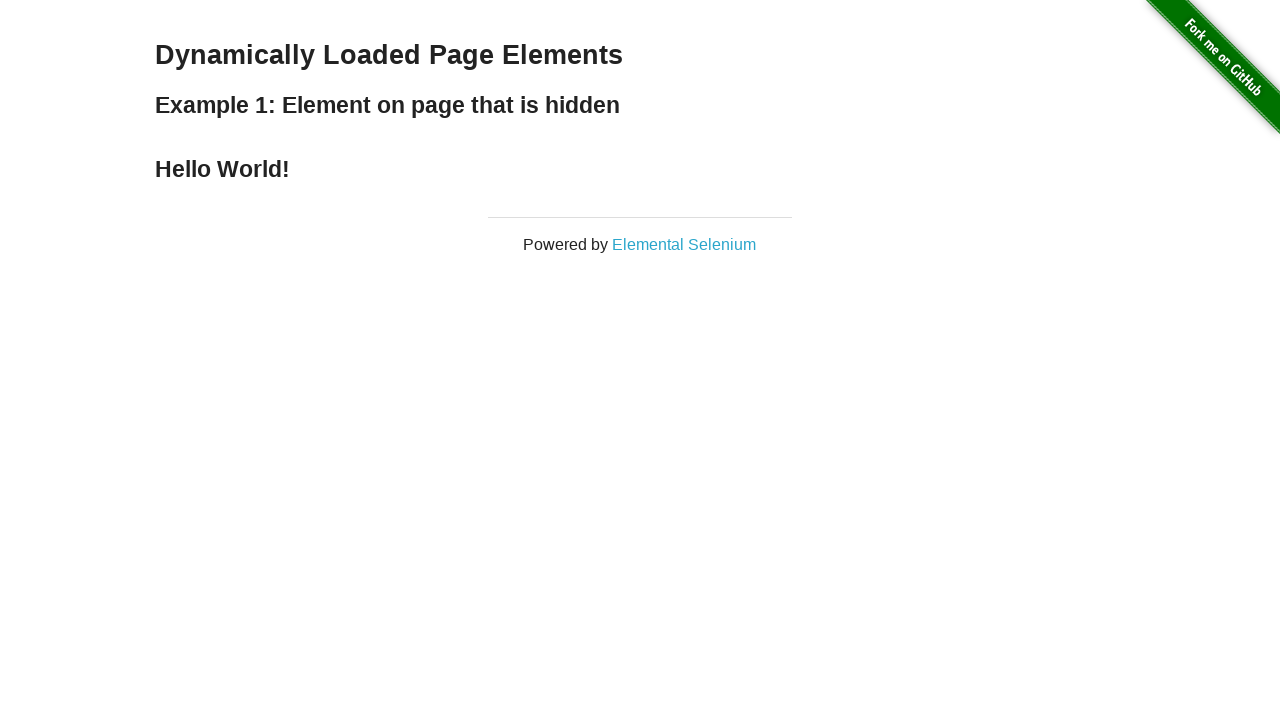

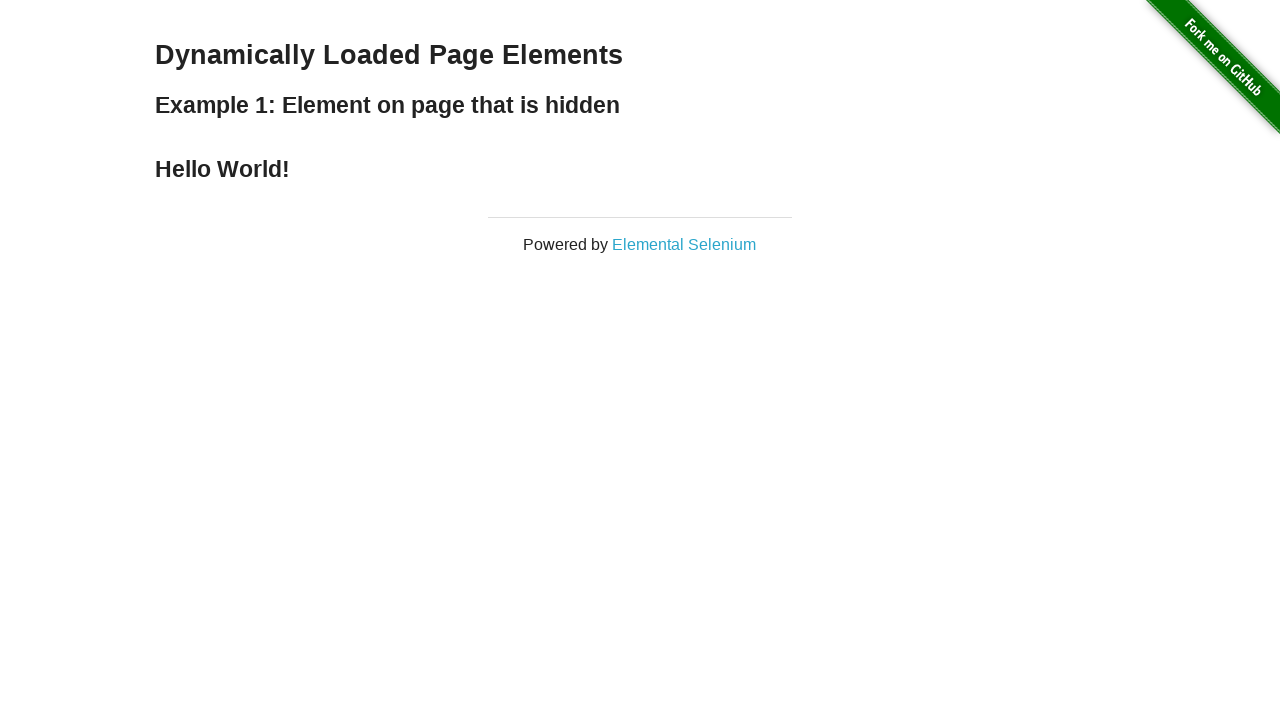